Tests alert handling functionality by triggering both simple and confirmation alerts, entering text, and accepting/dismissing them

Starting URL: https://rahulshettyacademy.com/AutomationPractice/

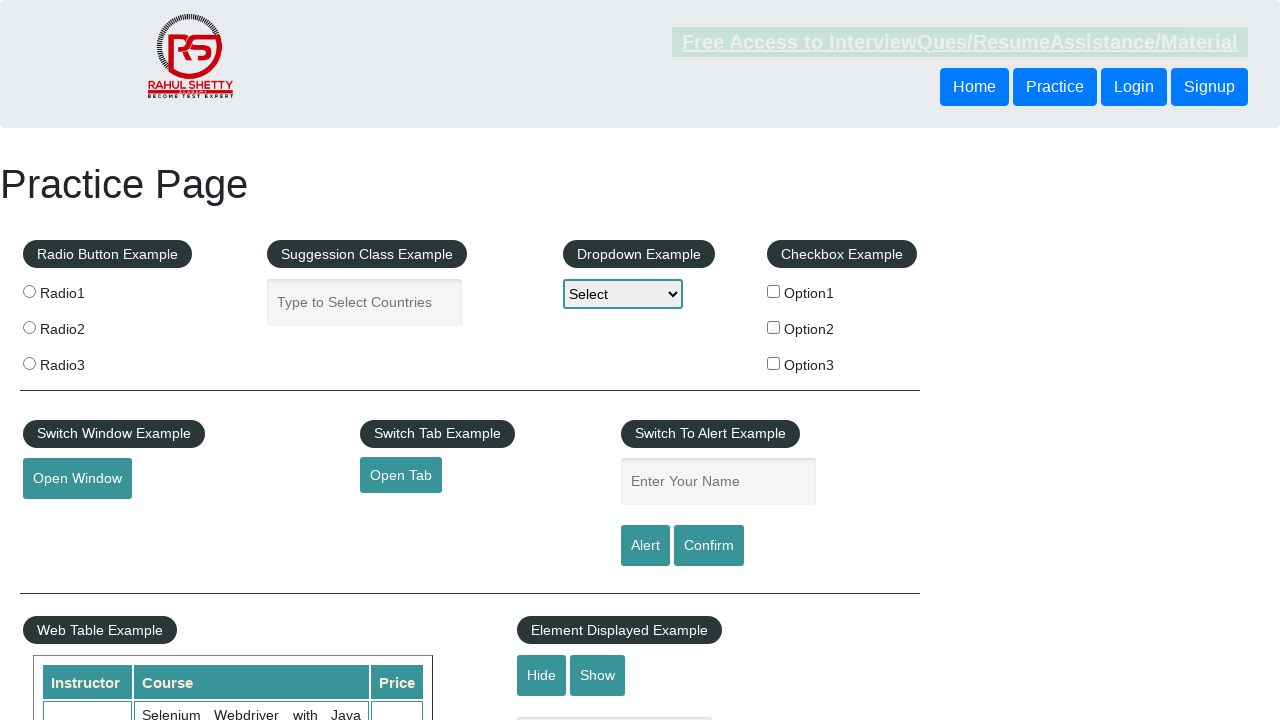

Filled name field with 'rahul' for simple alert test on #name
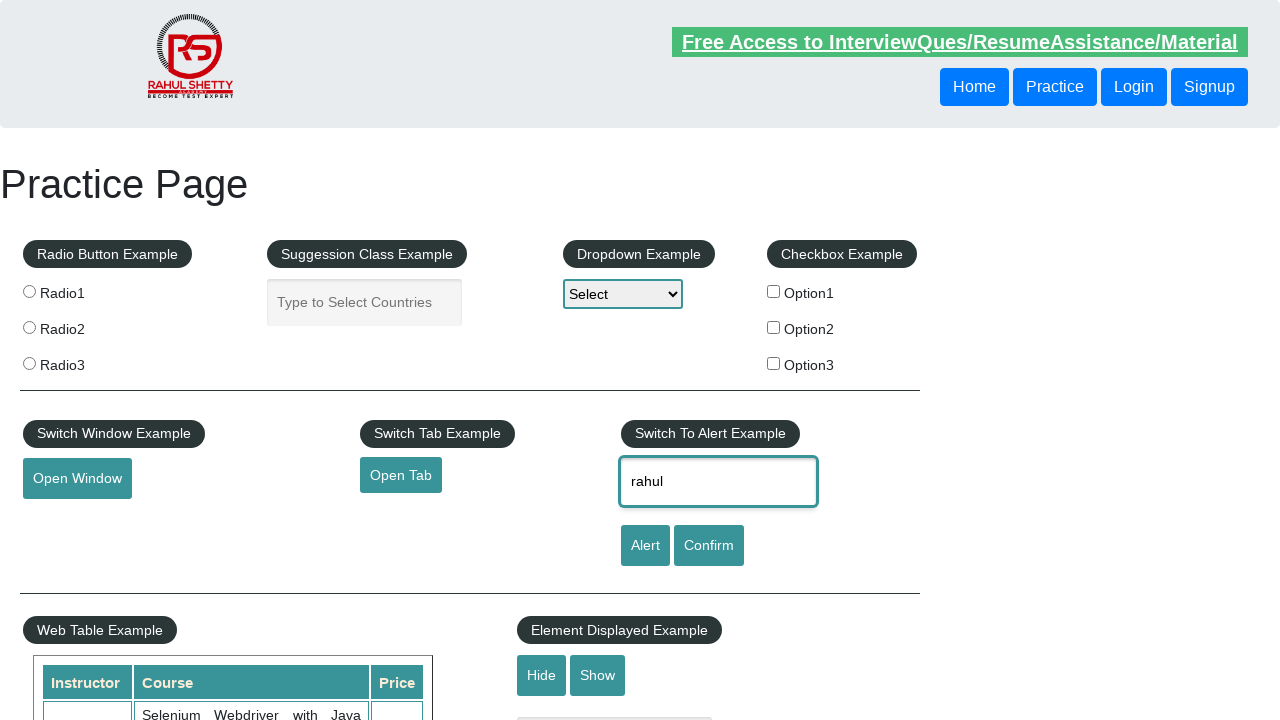

Clicked button to trigger simple alert at (645, 546) on #alertbtn
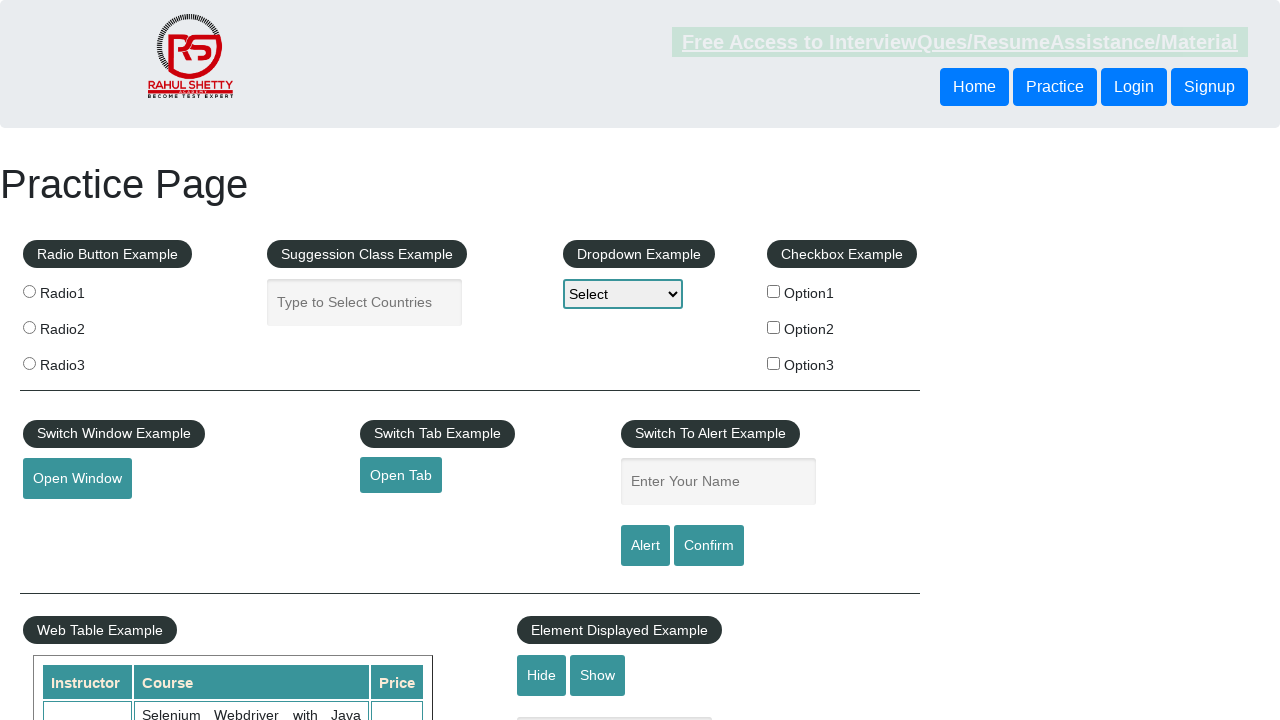

Set up dialog handler to accept simple alert
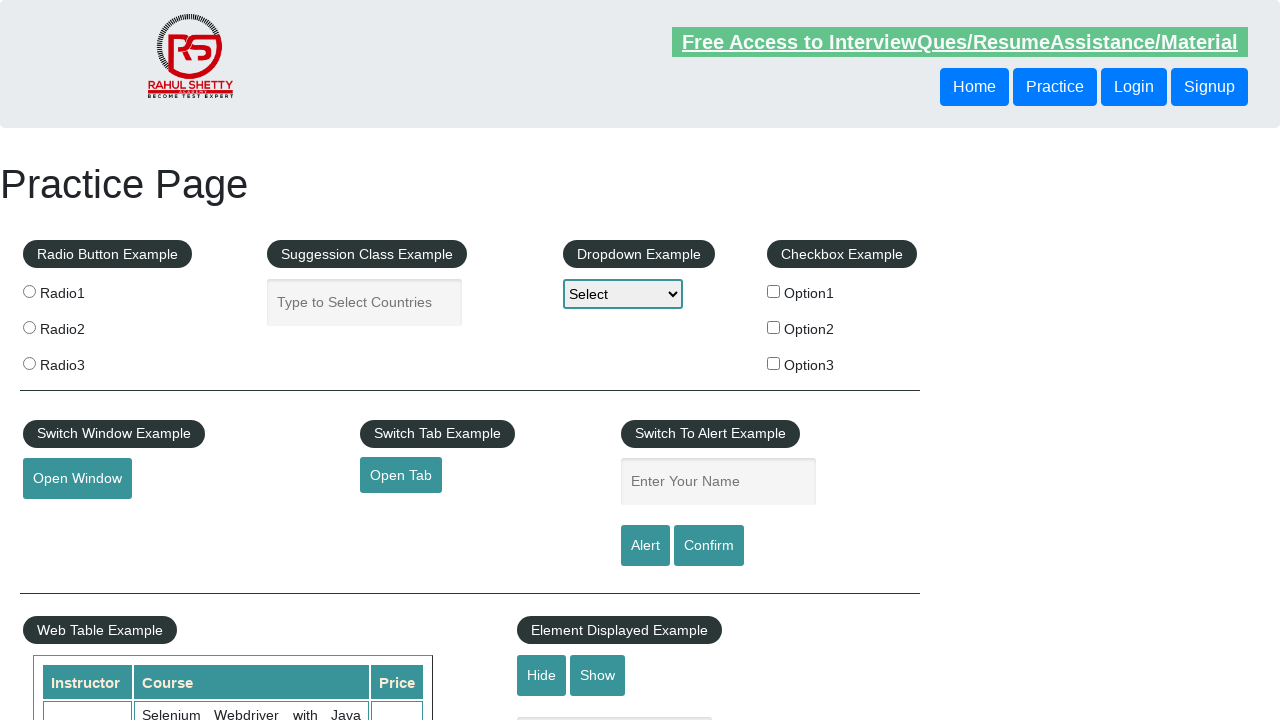

Filled name field with 'rahul' for confirmation alert test on #name
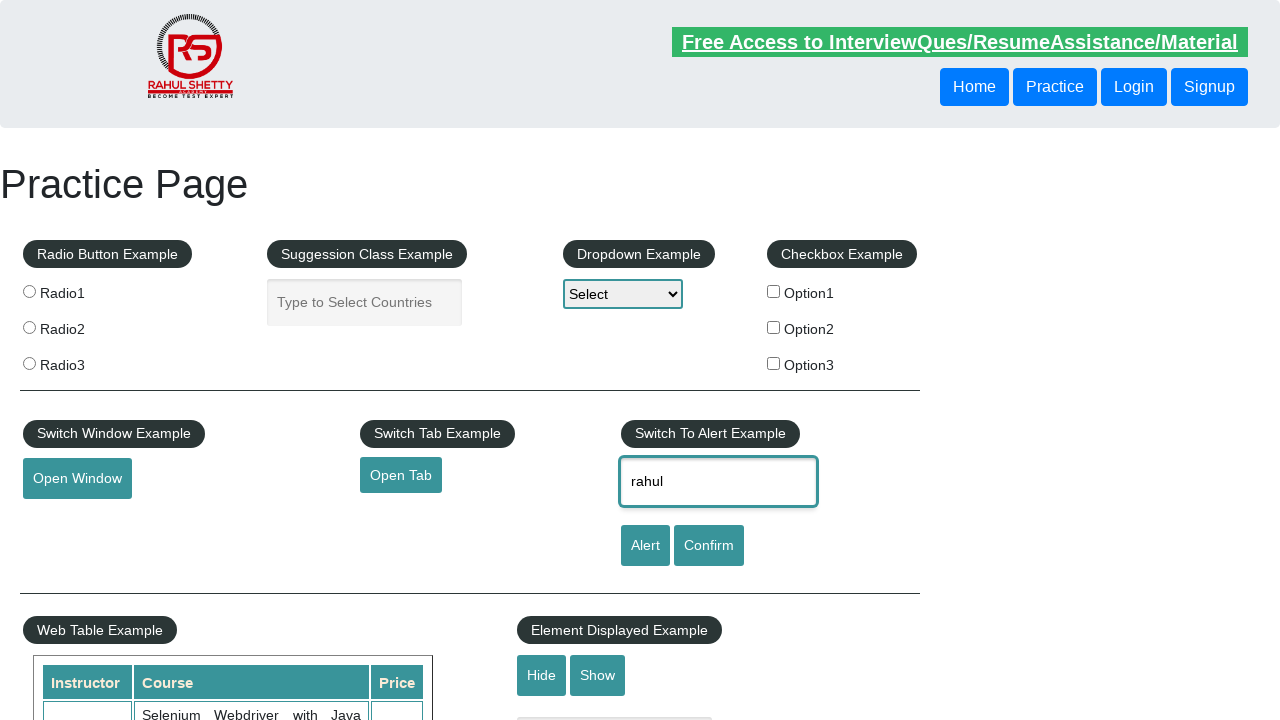

Clicked button to trigger confirmation alert at (709, 546) on #confirmbtn
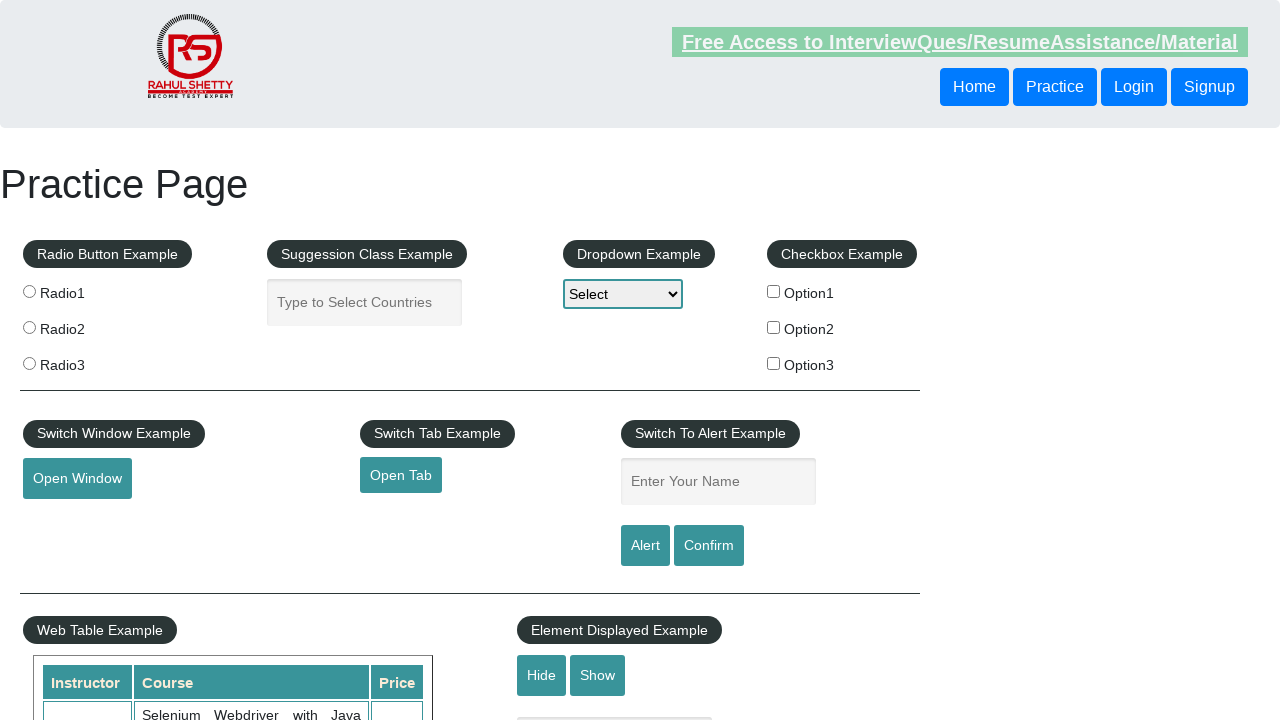

Set up dialog handler to dismiss confirmation alert
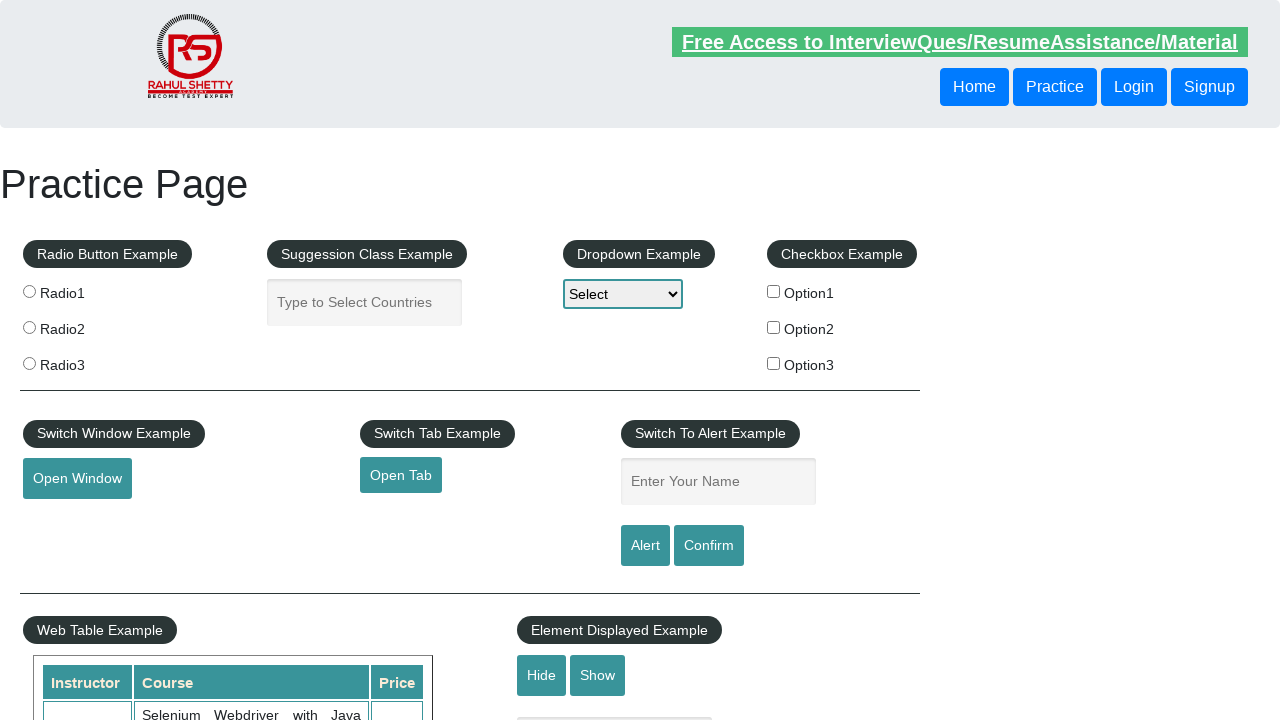

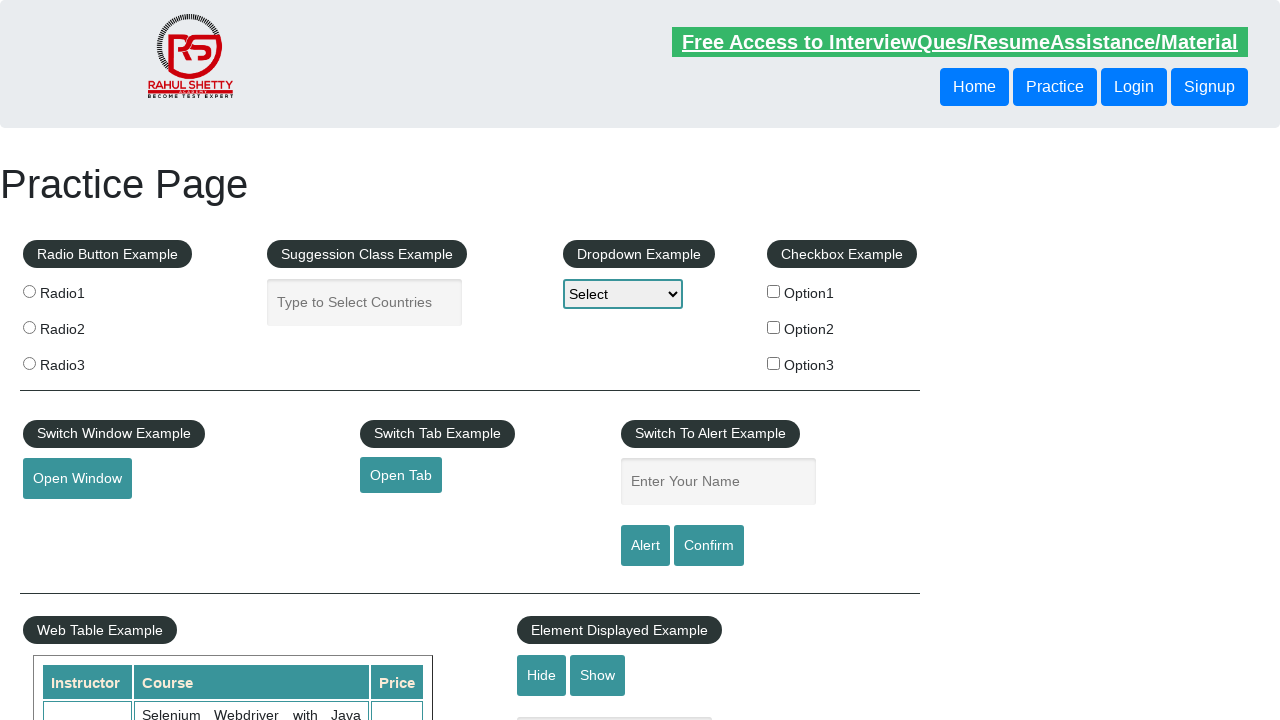